Navigates to JPL Space image gallery and clicks the button to view the full featured image

Starting URL: https://data-class-jpl-space.s3.amazonaws.com/JPL_Space/index.html

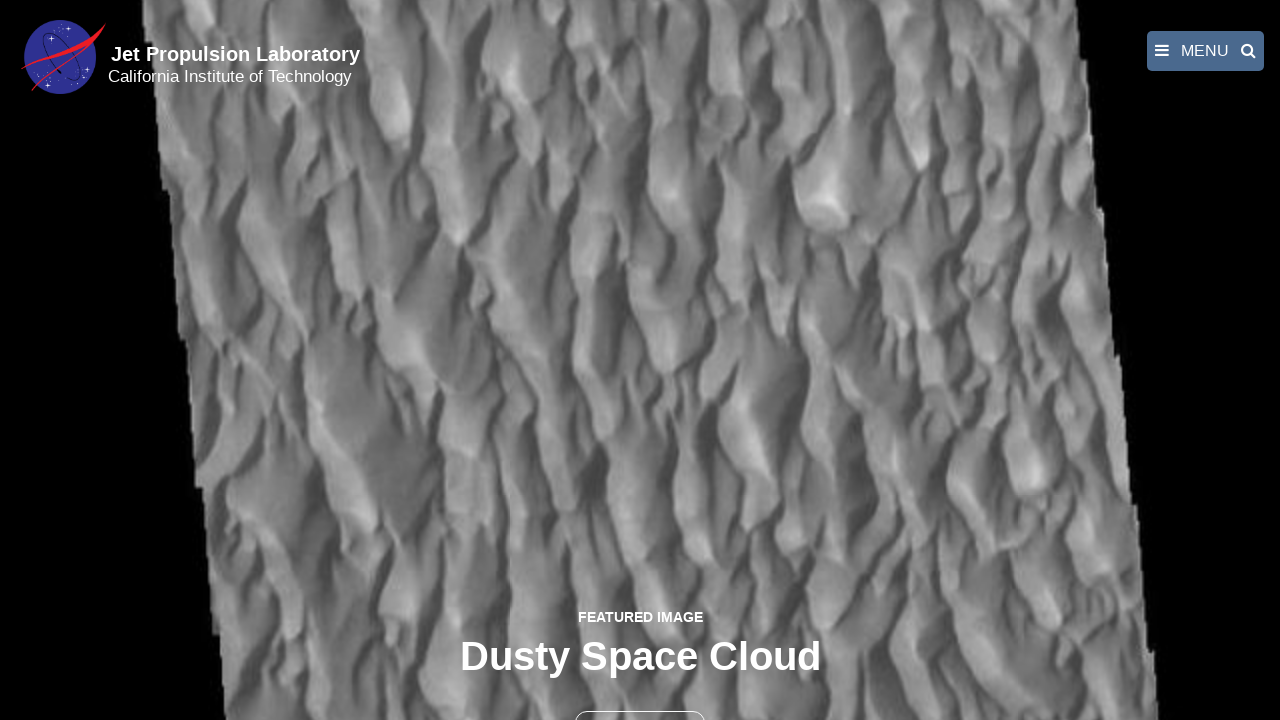

Navigated to JPL Space image gallery
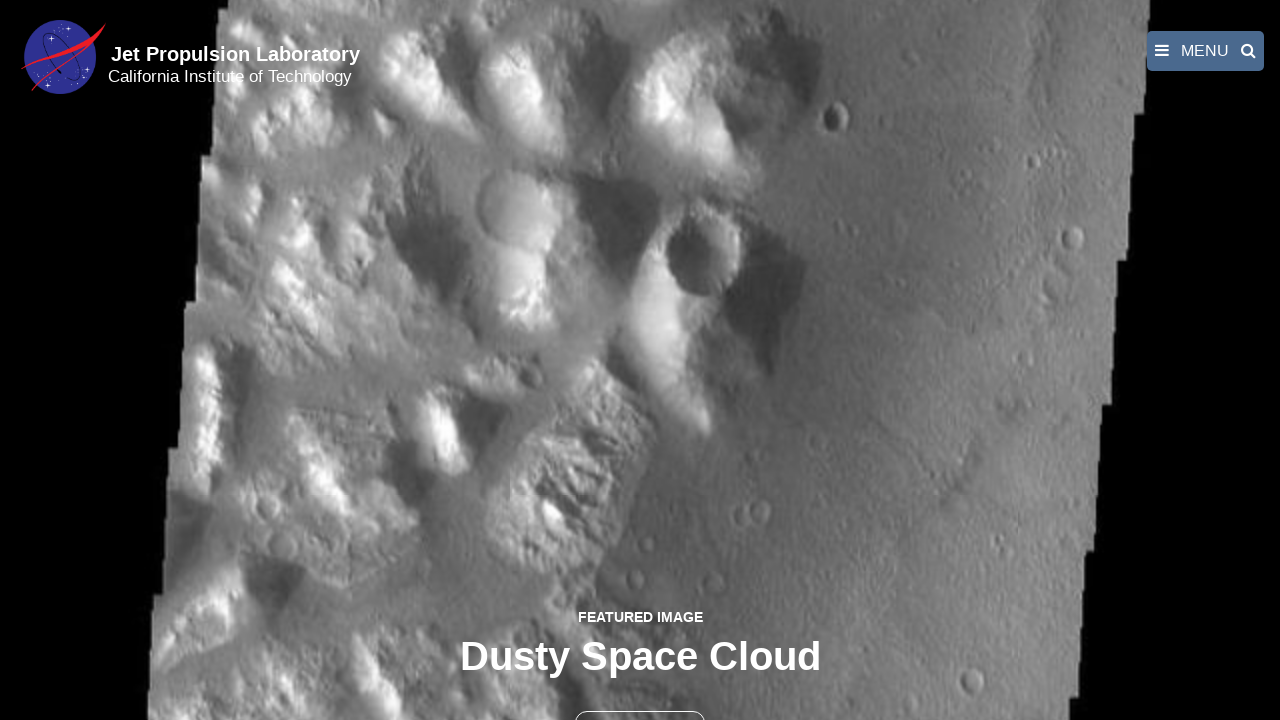

Clicked the button to view full featured image at (640, 699) on button >> nth=1
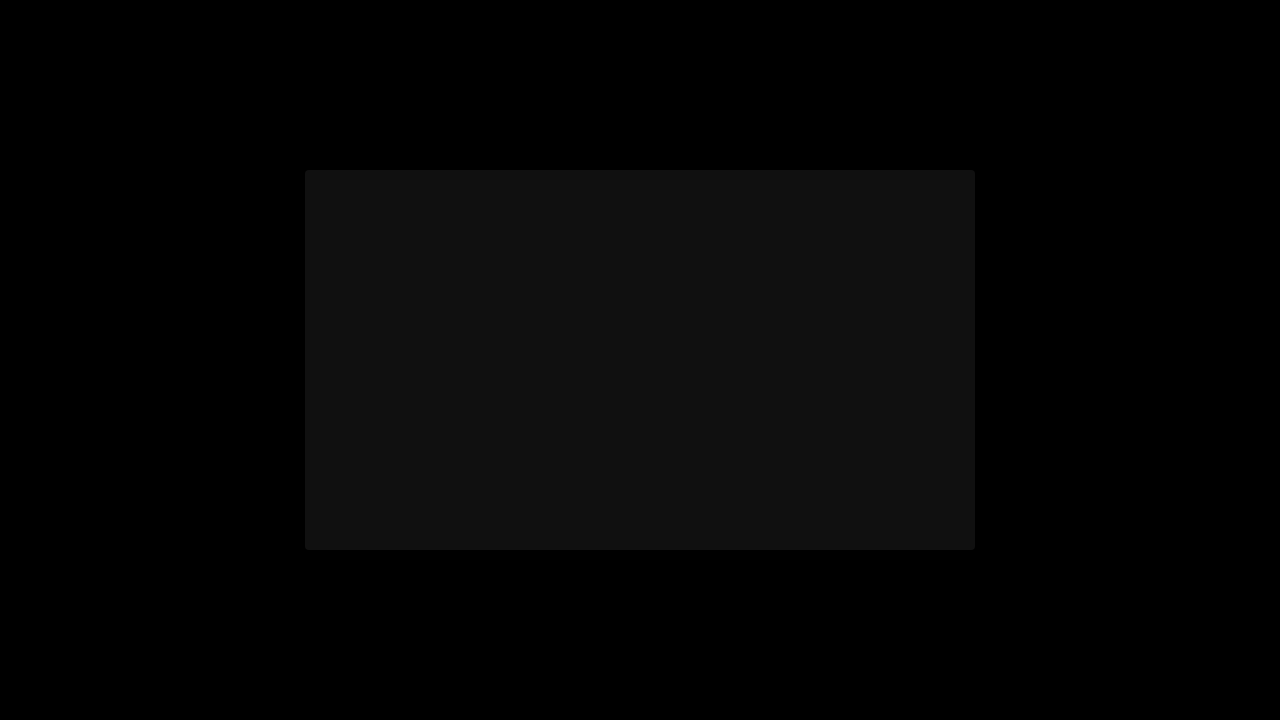

Full-size featured image loaded
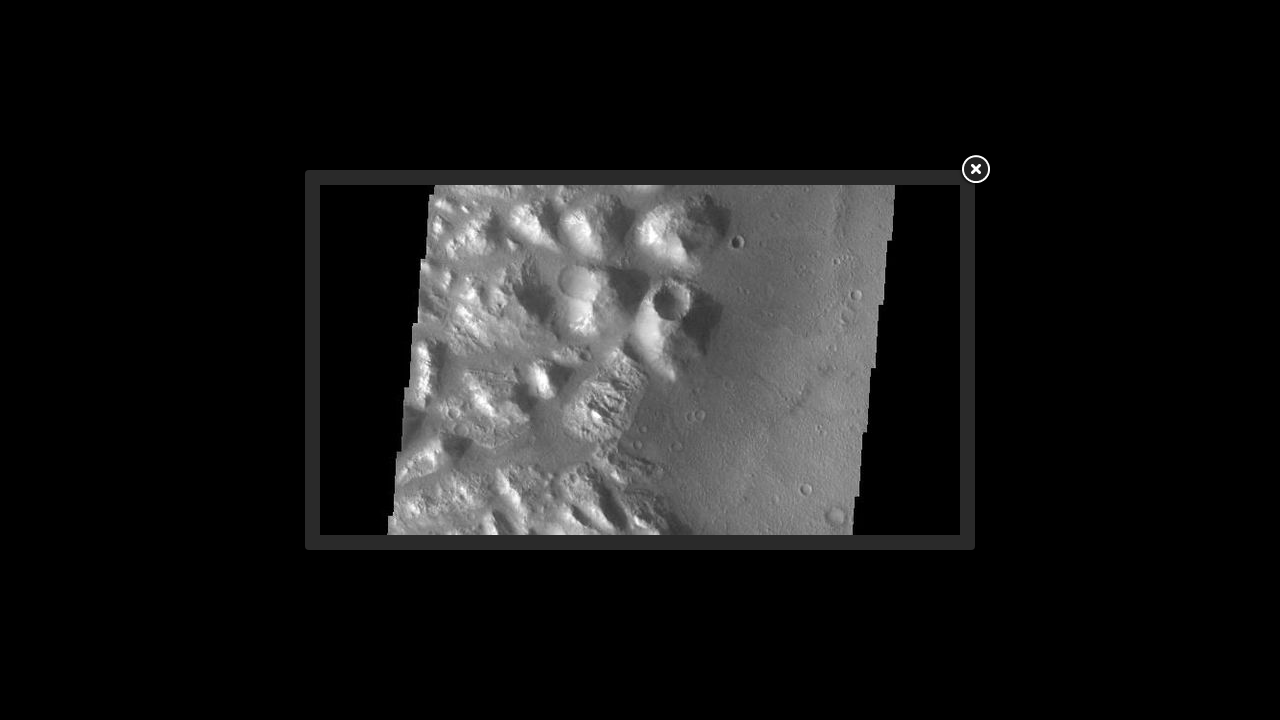

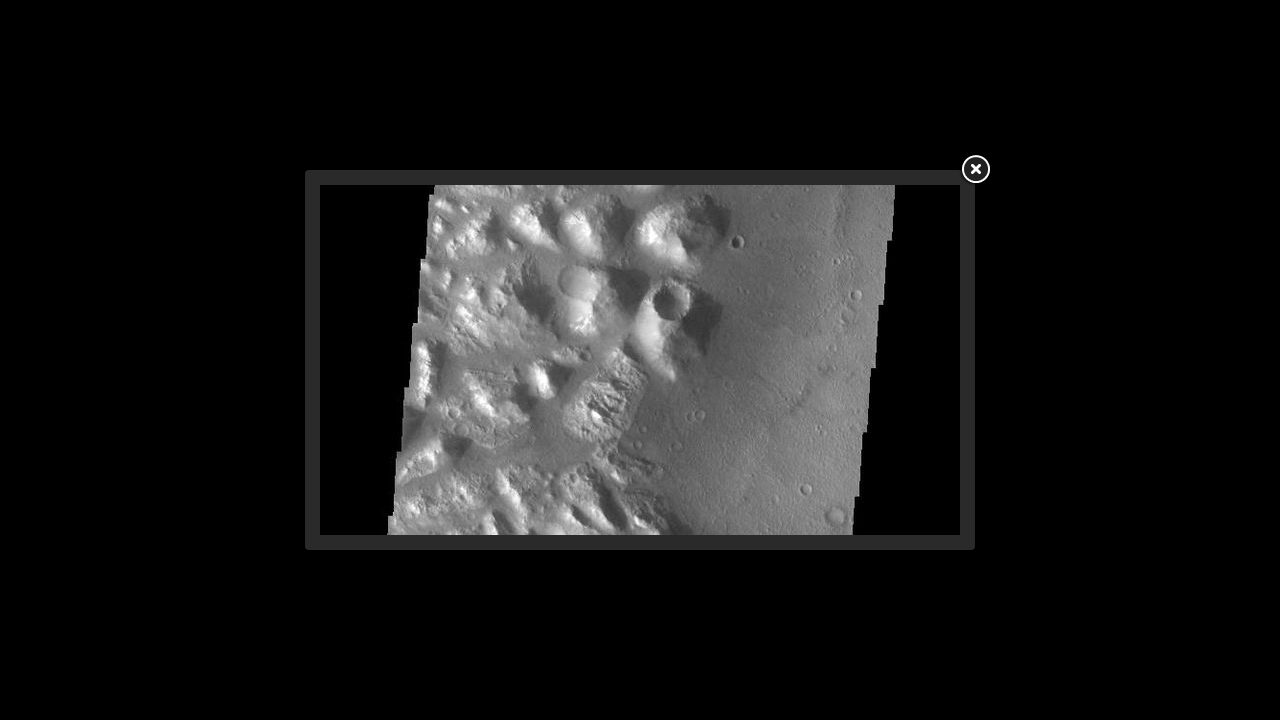